Opens the Puma India homepage and verifies the page loads successfully

Starting URL: https://in.puma.com/

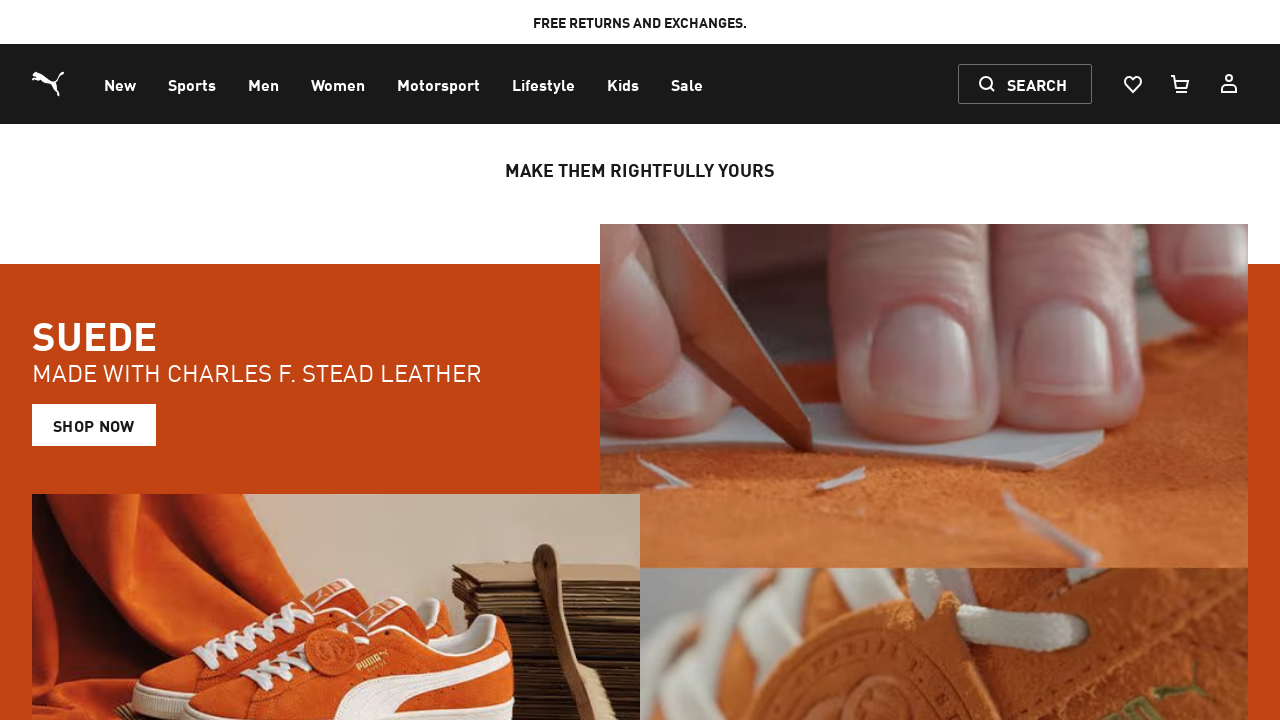

Waited for Puma India homepage to load (domcontentloaded state reached)
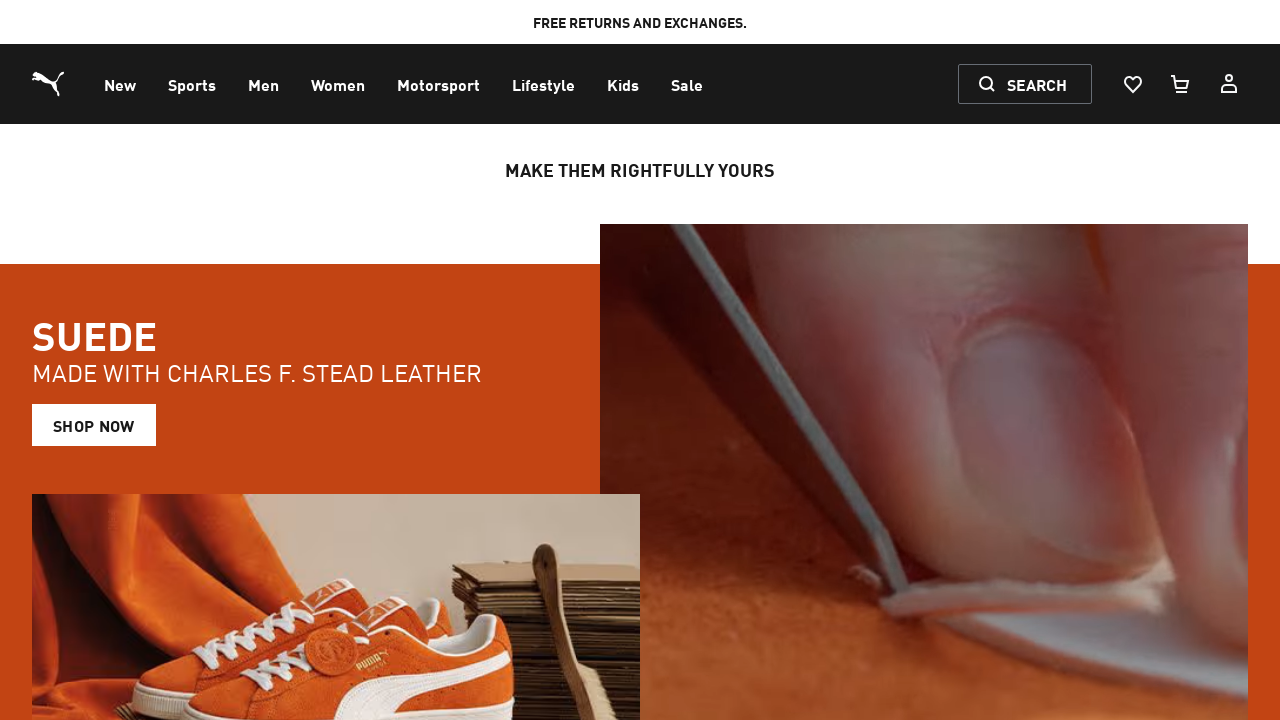

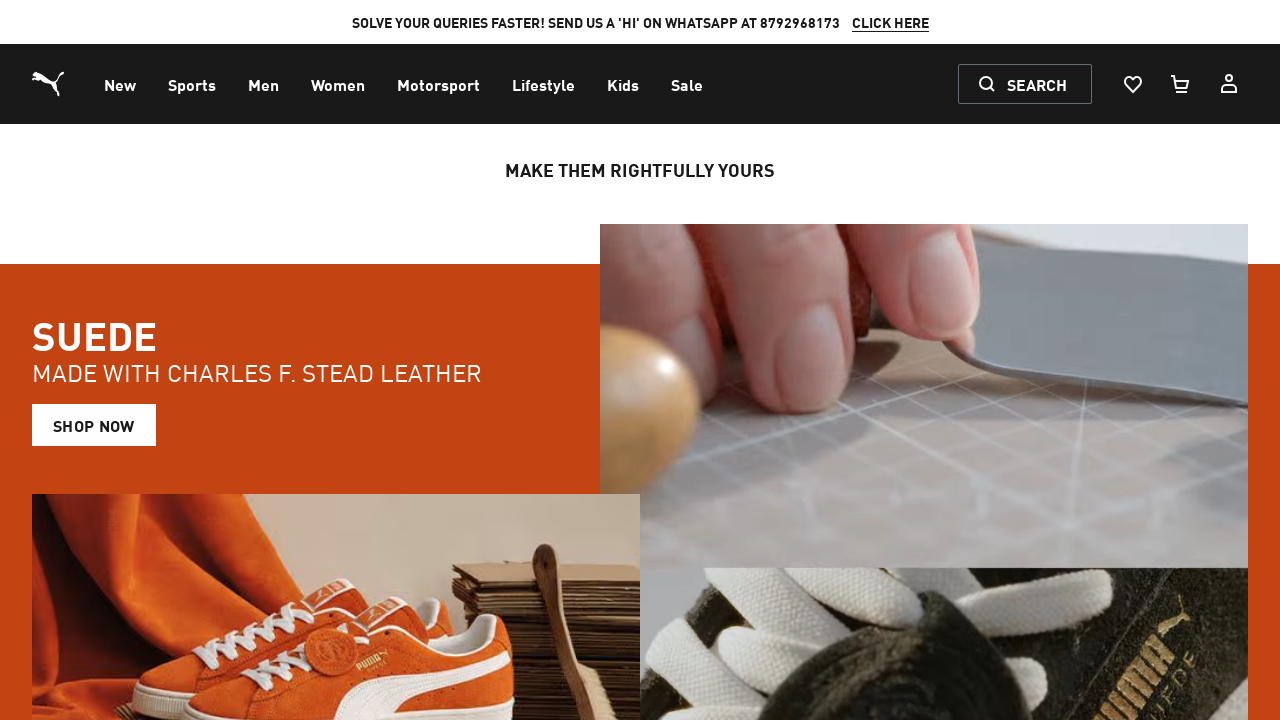